Tests checkbox unchecking functionality and verifying state

Starting URL: http://test.rubywatir.com/checkboxes.php

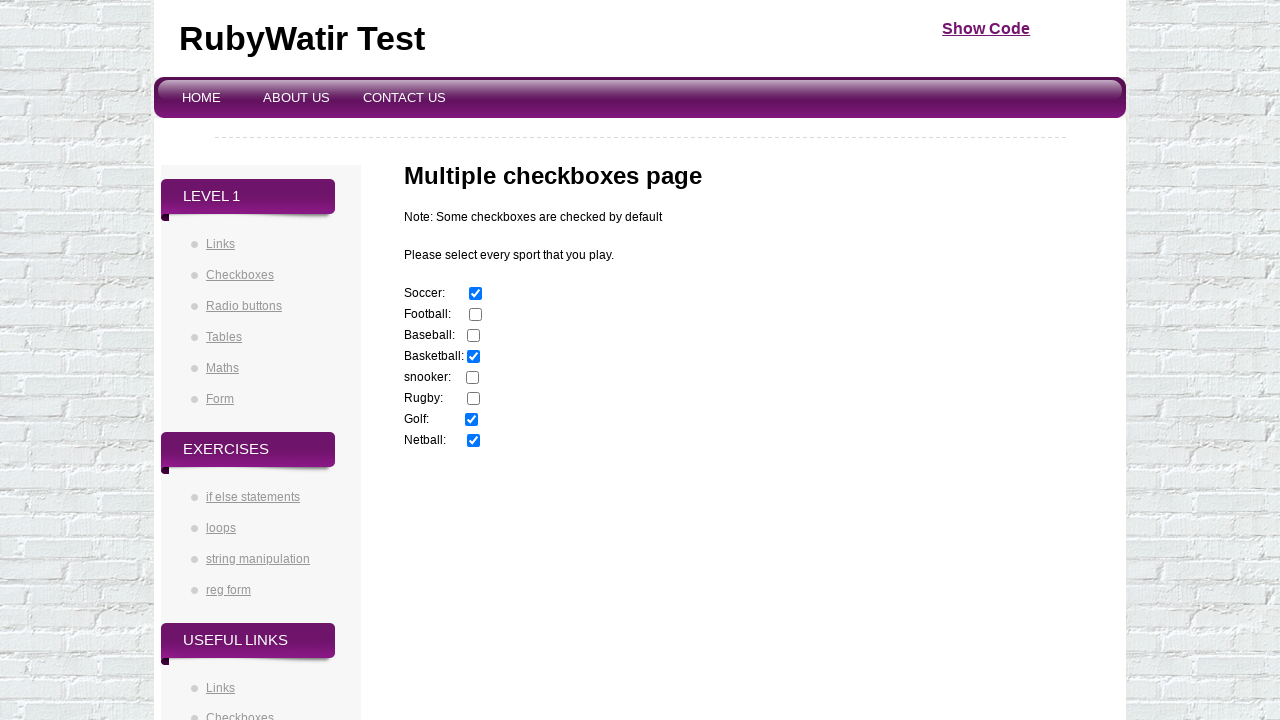

Located soccer checkbox element
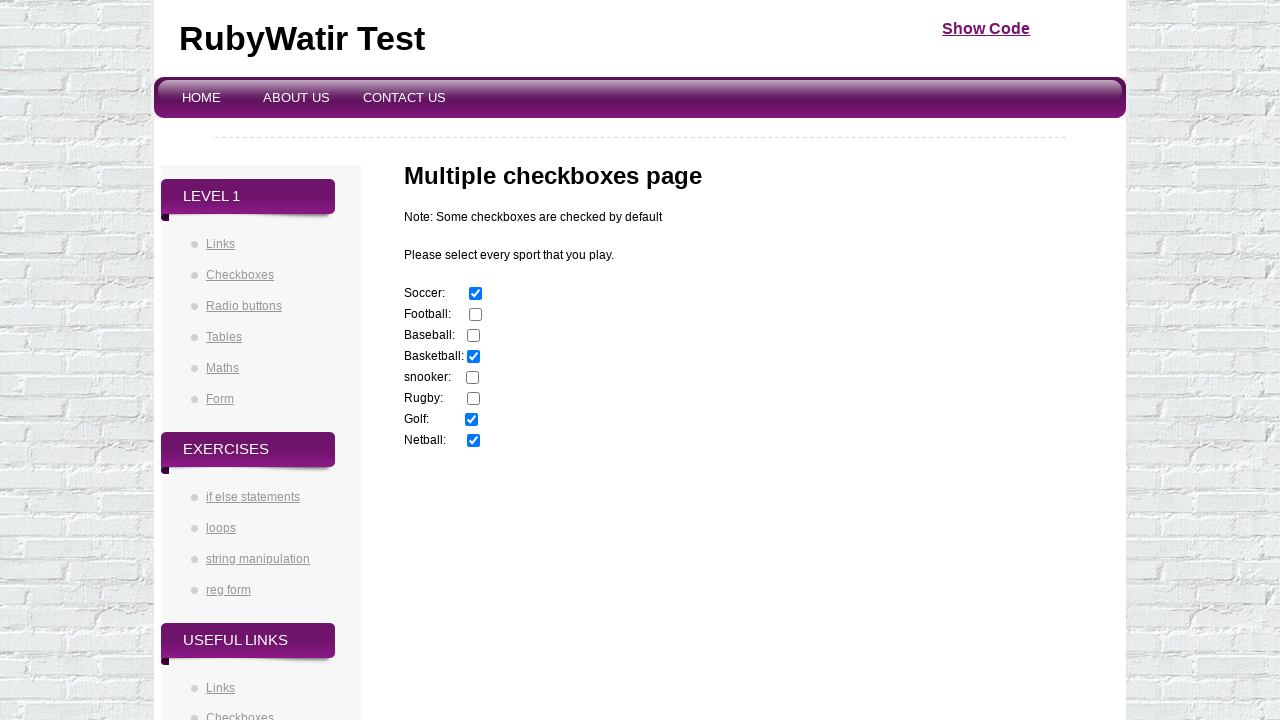

Unchecked the soccer checkbox at (476, 294) on input[name=sports][value=soccer]
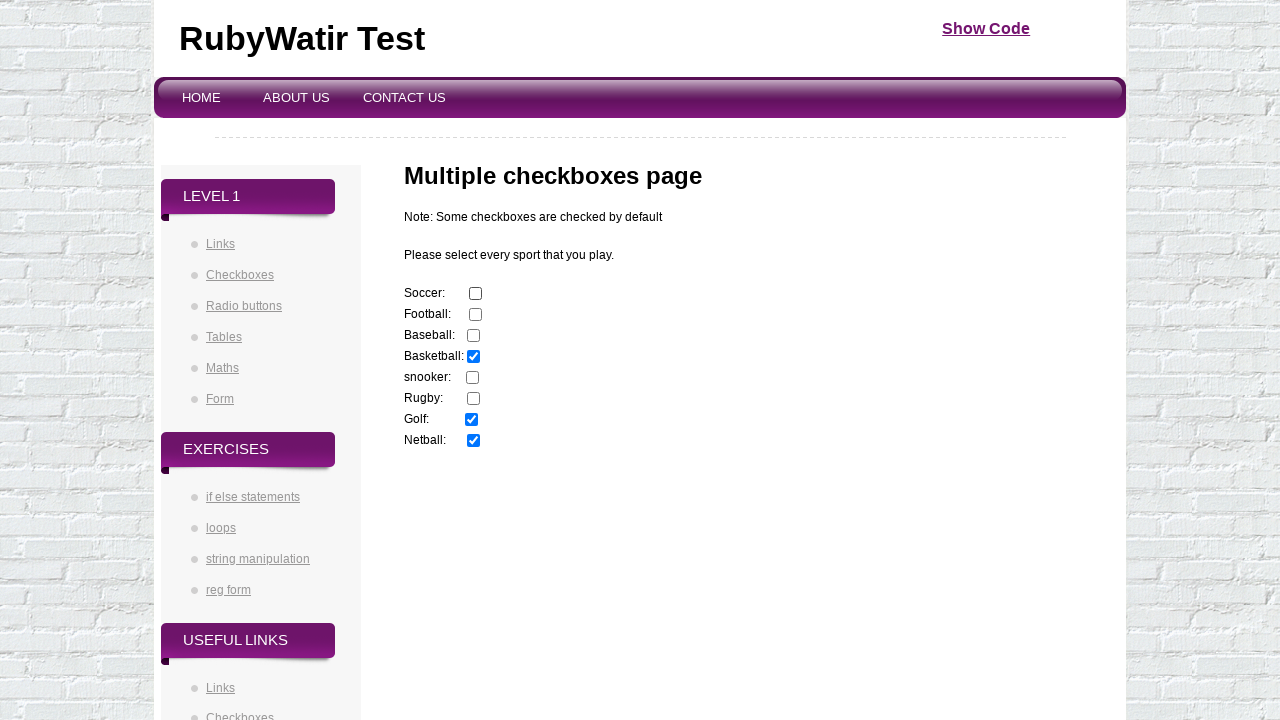

Verified that soccer checkbox is unchecked
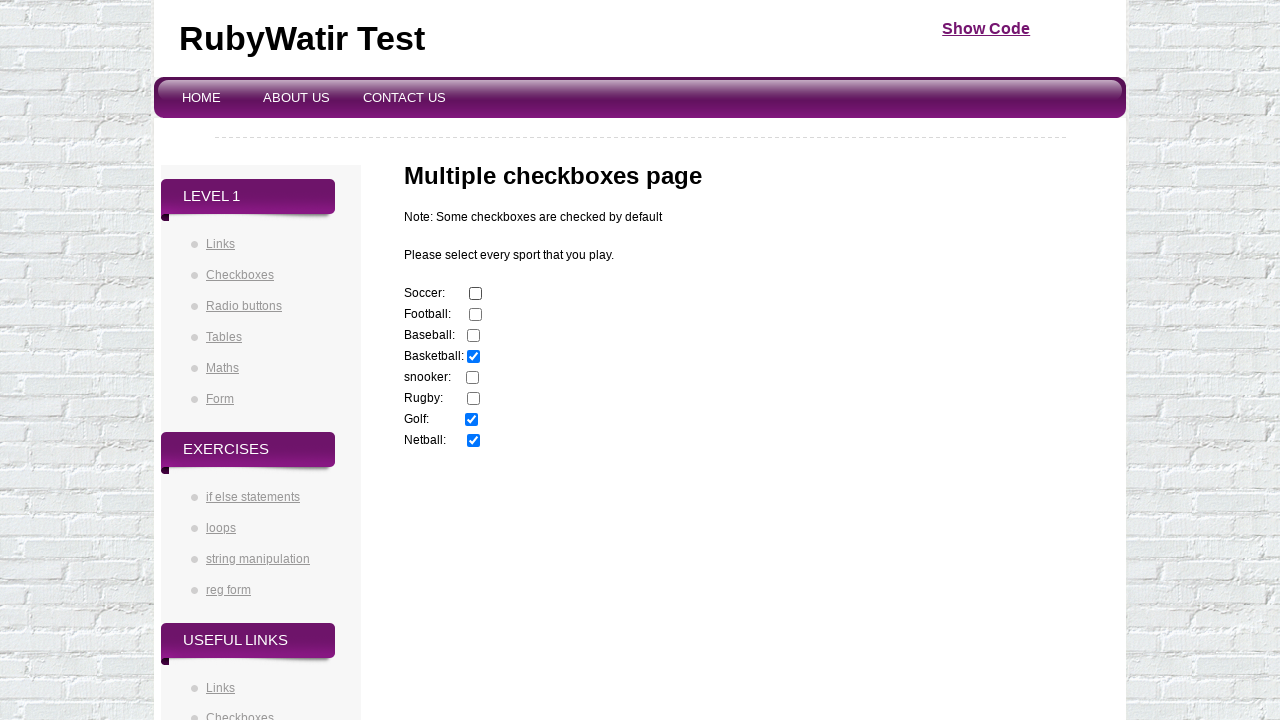

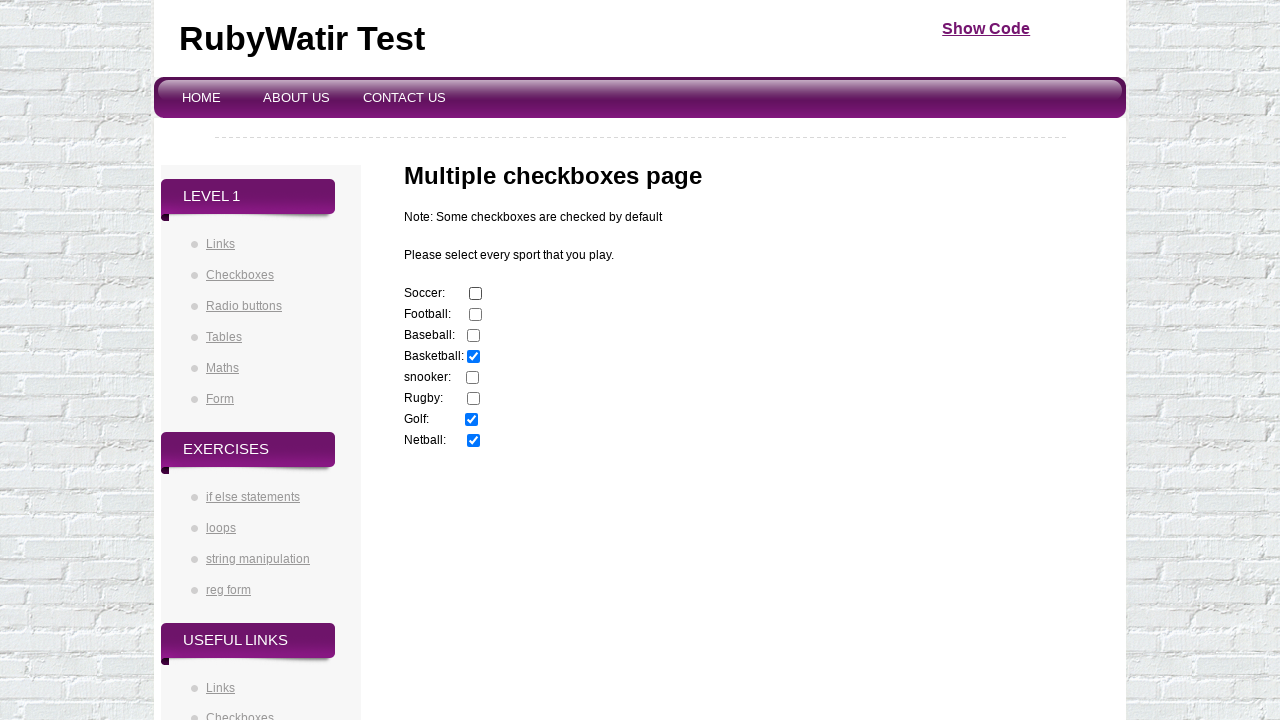